Tests deleting a task from the todo list with both active and completed tasks present.

Starting URL: https://todomvc4tasj.herokuapp.com/

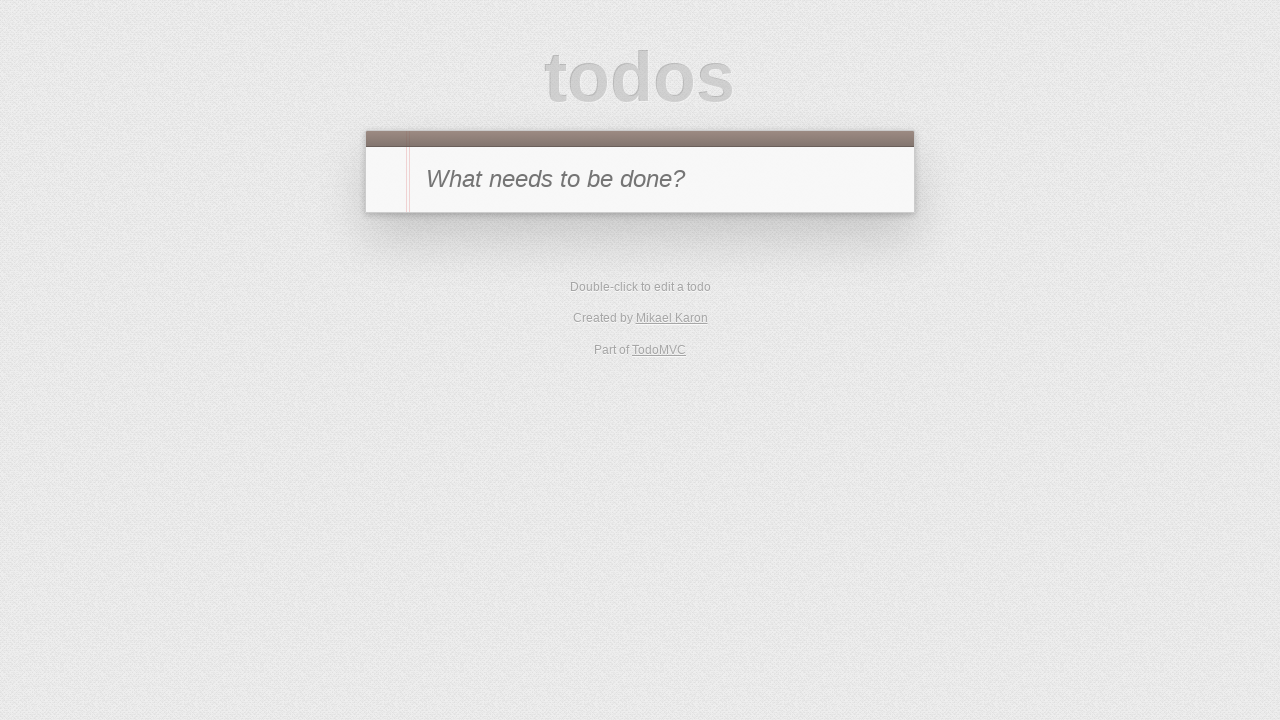

Set up localStorage with two tasks: active task '1' and completed task '2'
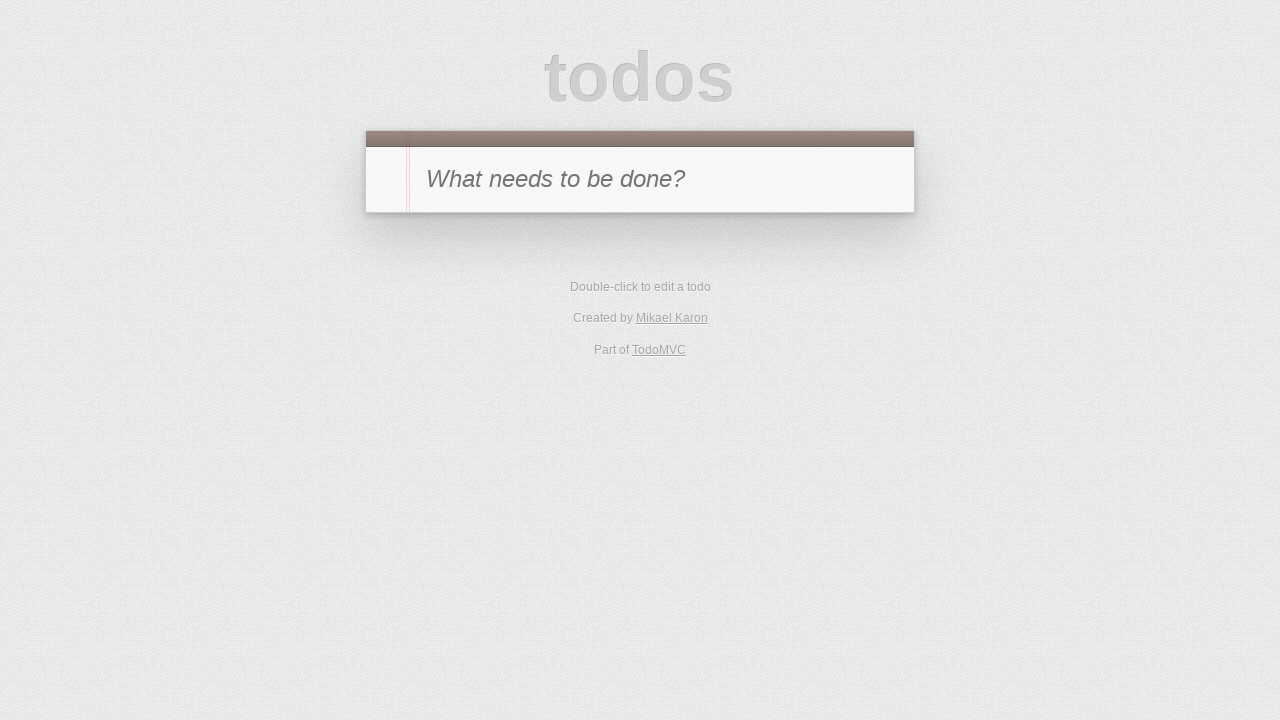

Reloaded page to load tasks from localStorage
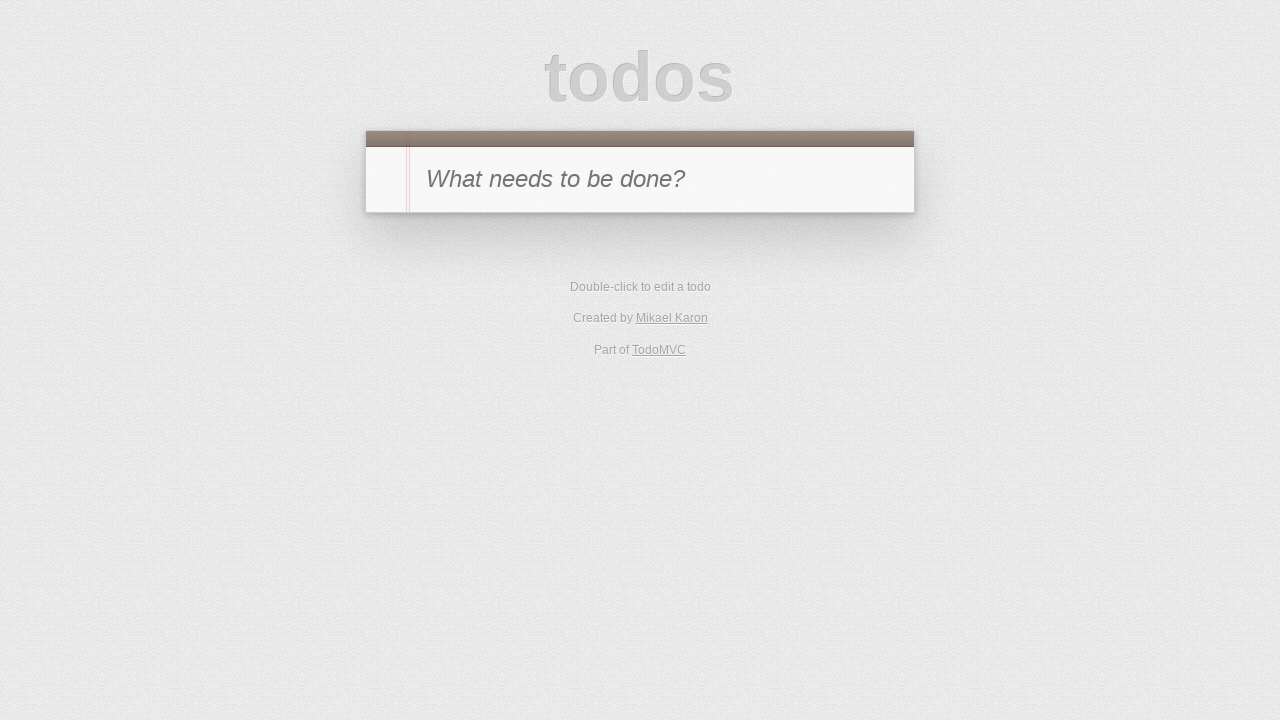

Hovered over task '1' to reveal delete button at (640, 242) on #todo-list li >> internal:has-text="1"i
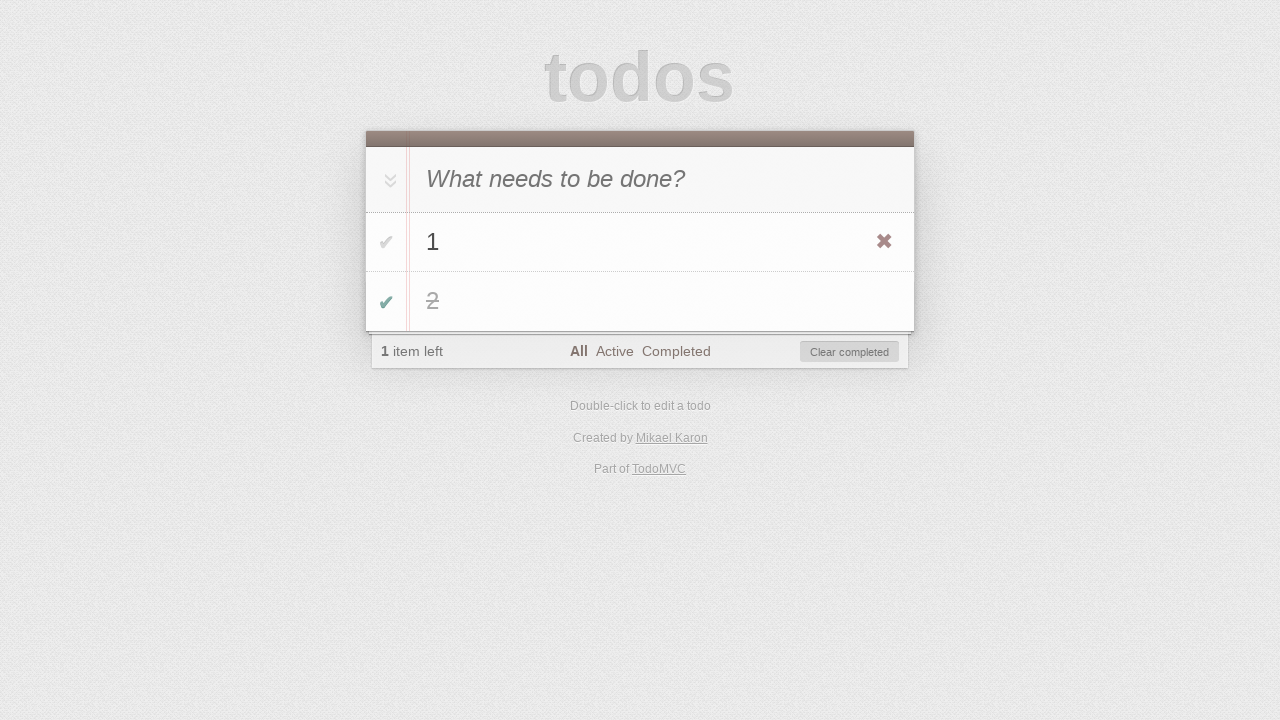

Clicked delete button on task '1' at (884, 242) on #todo-list li >> internal:has-text="1"i >> .destroy
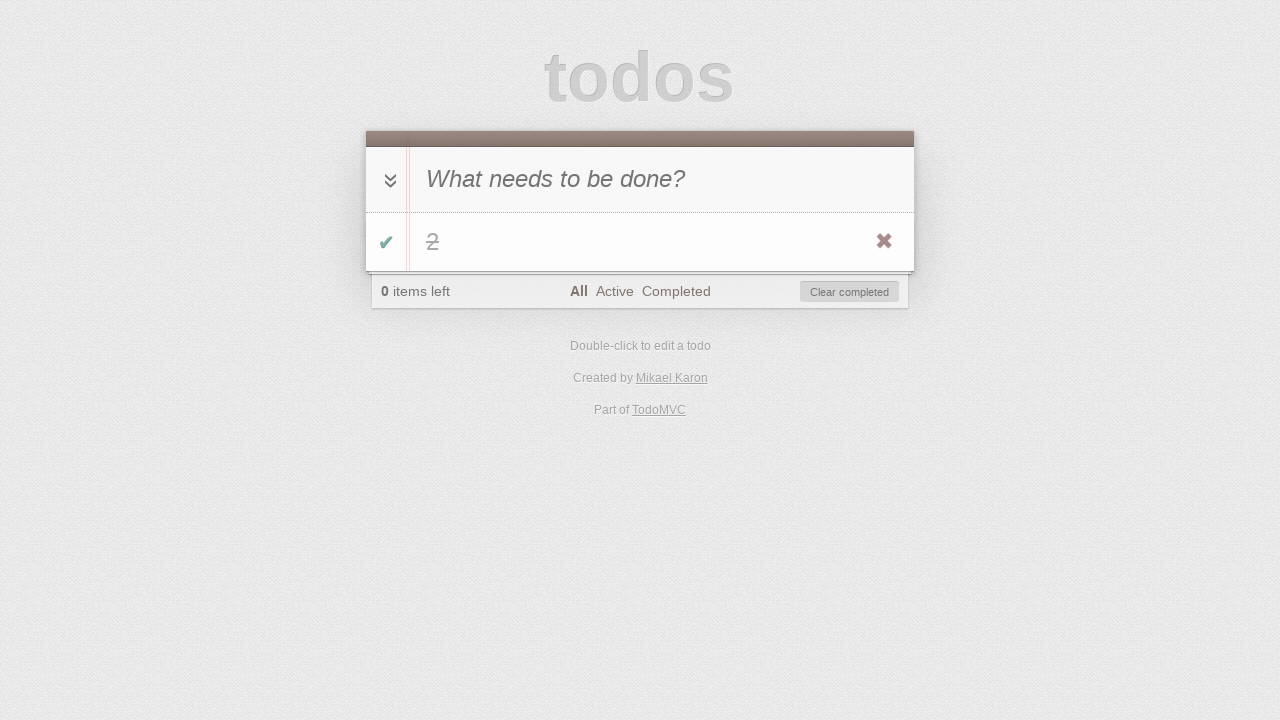

Verified that task '2' remains in the todo list
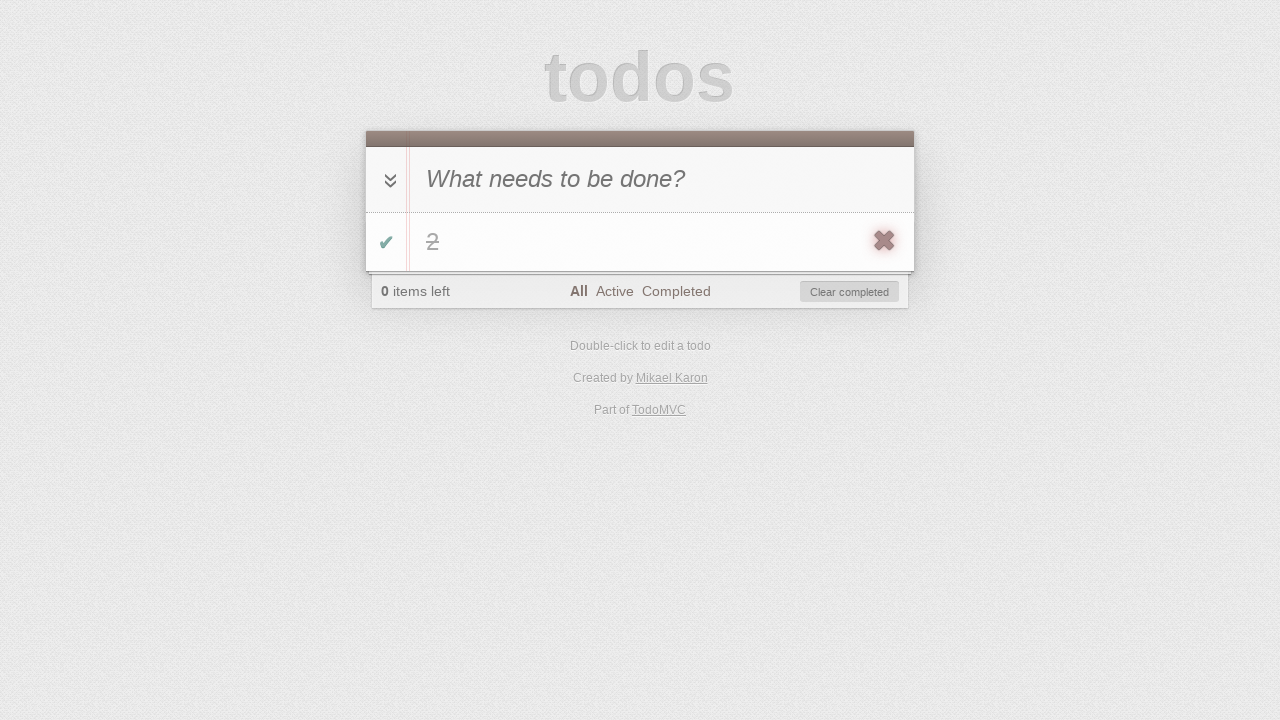

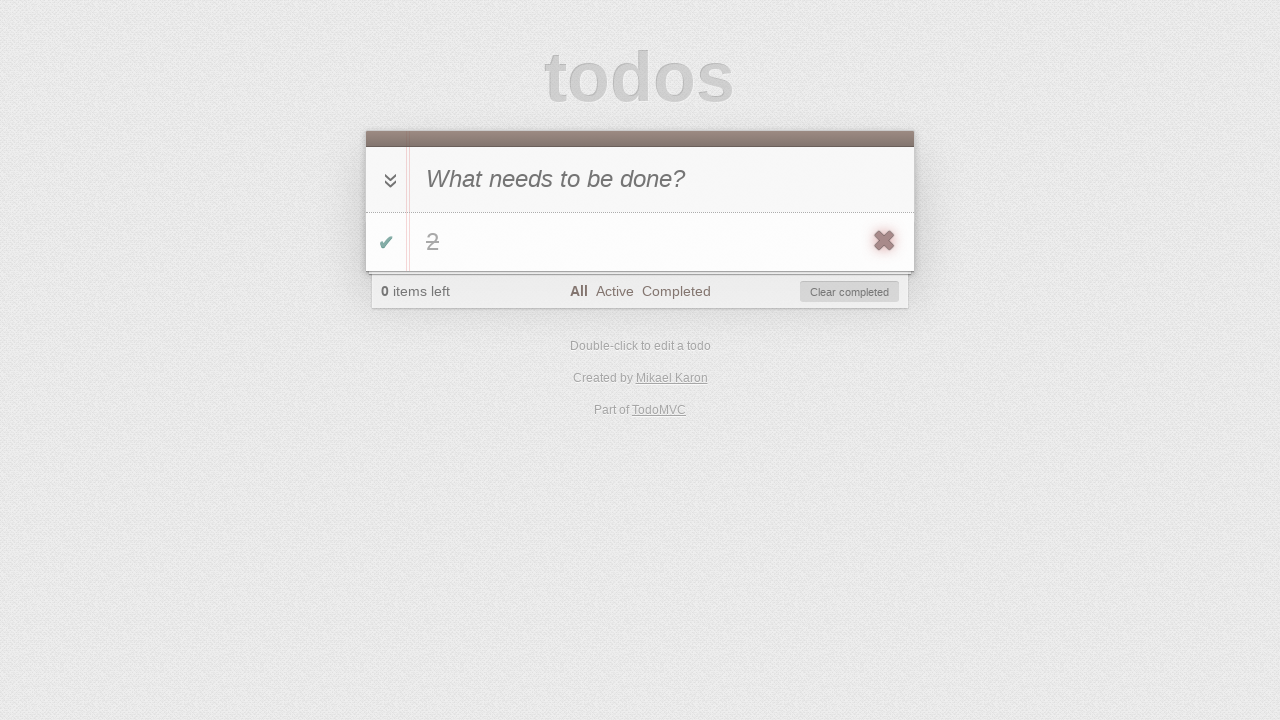